Tests the search functionality on an OpenCart demo store by entering "iphone" in the search box and pressing Enter to submit the search

Starting URL: http://opencart.abstracta.us/index.php?route=common/home

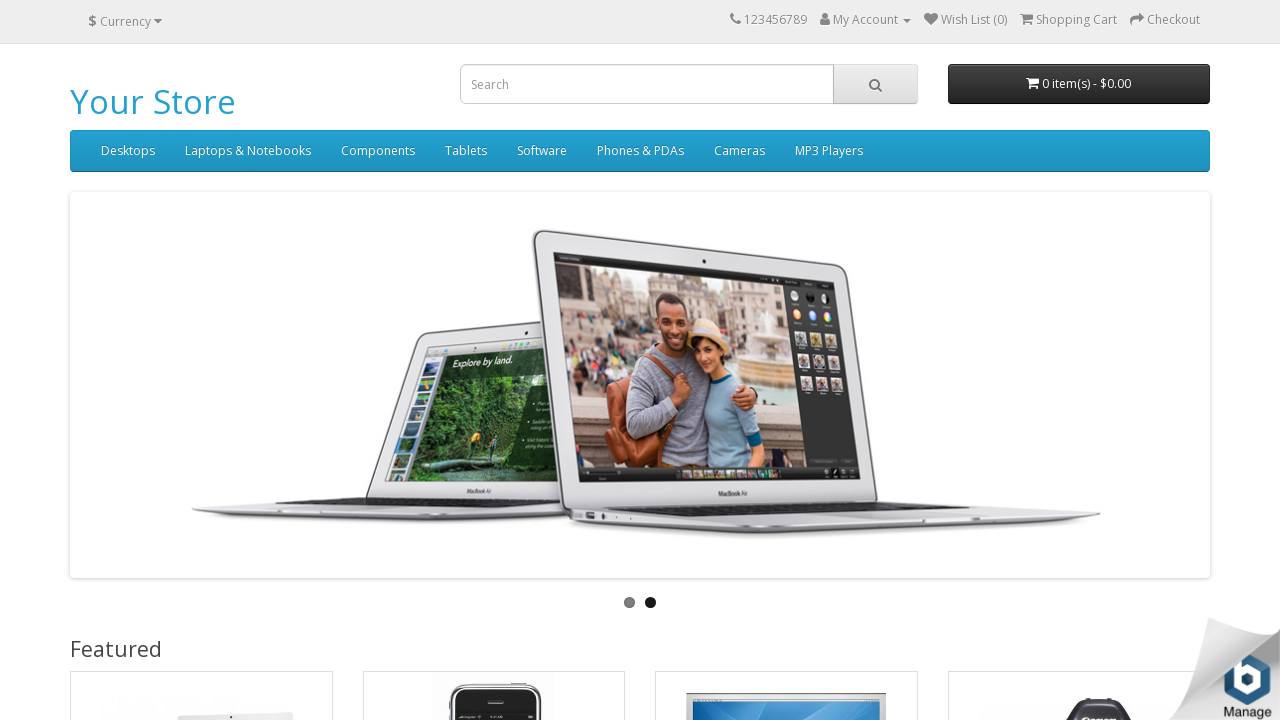

Filled search box with 'iphone' on input[name='search']
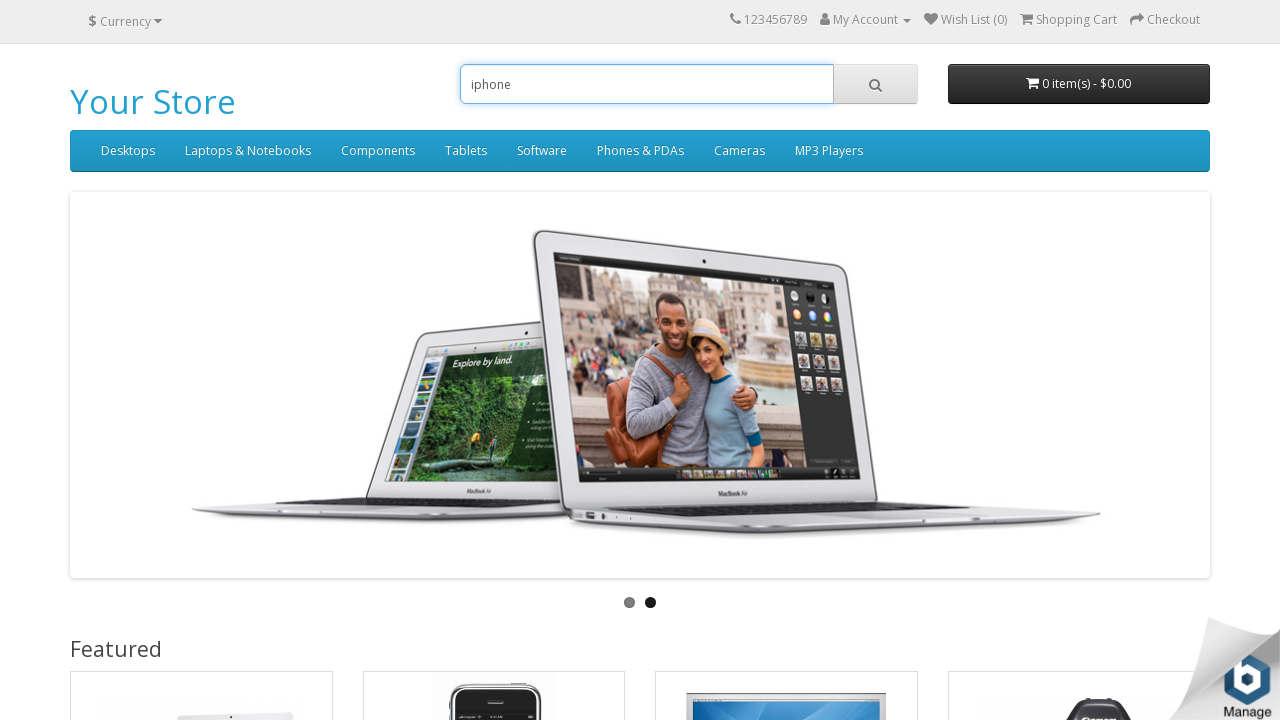

Pressed Enter to submit search on input[name='search']
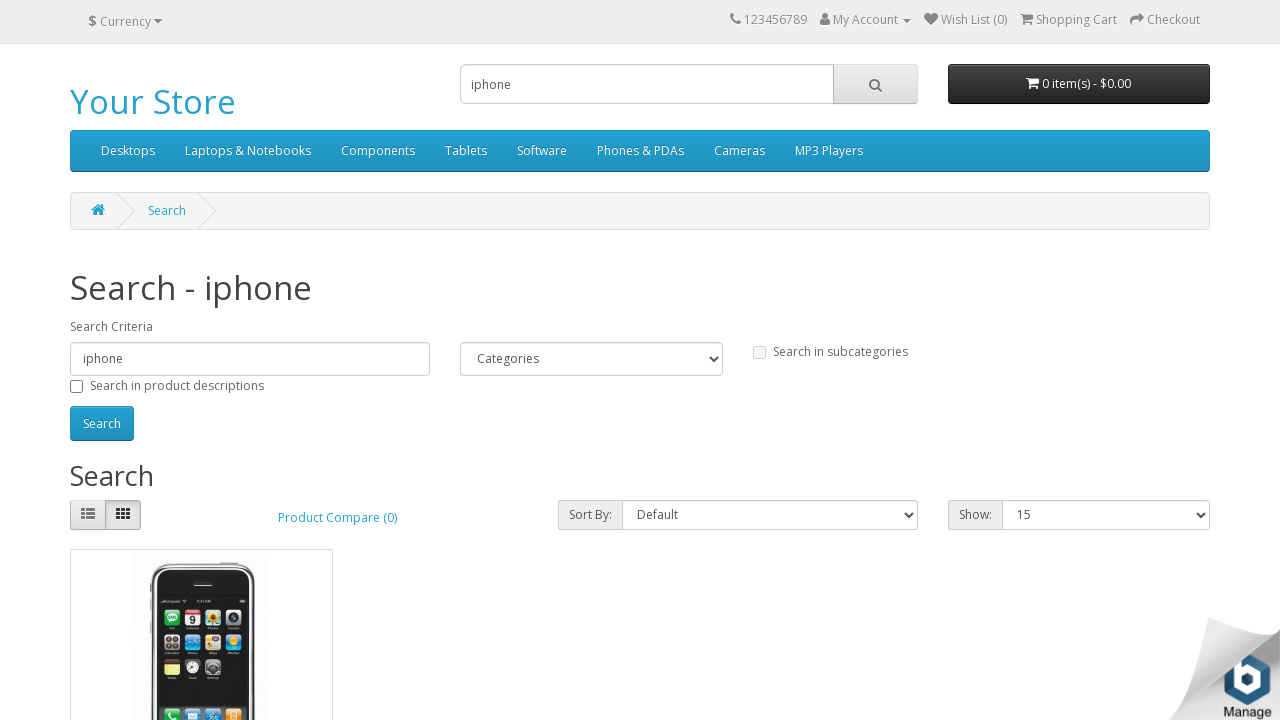

Search results loaded successfully
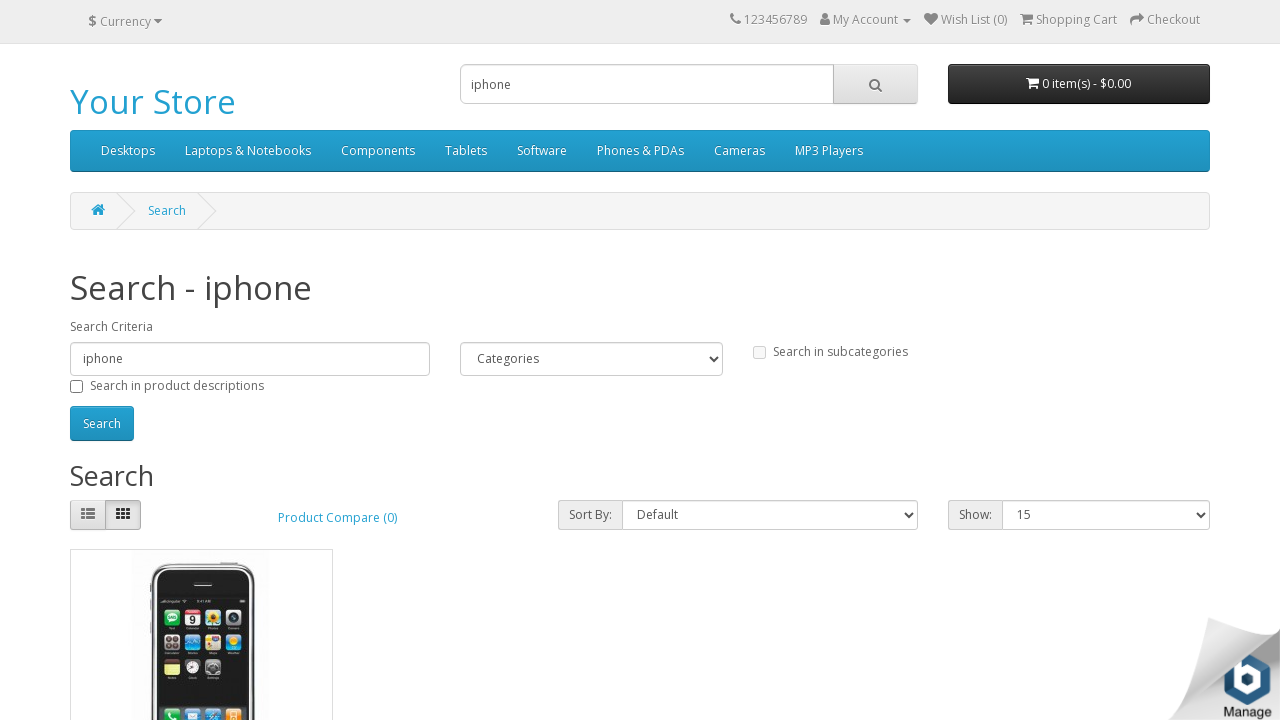

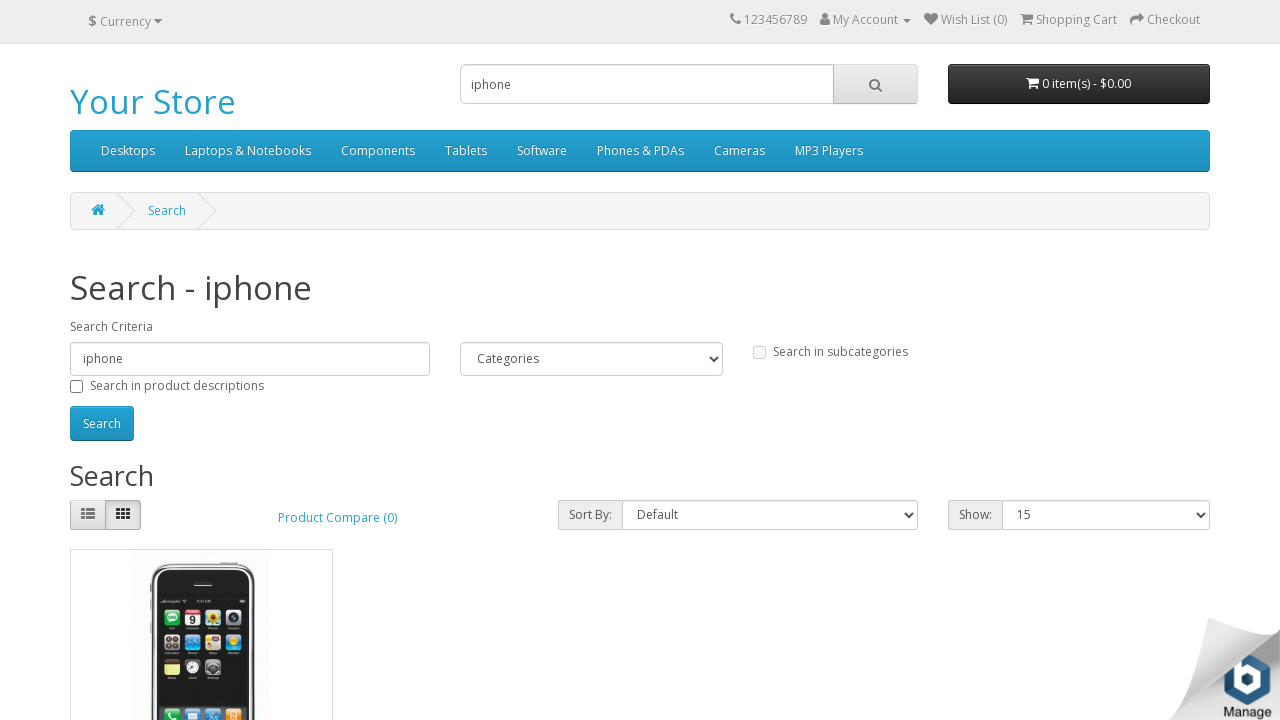